Tests text comparison functionality by copying text from one editor pane and pasting it into another using keyboard shortcuts

Starting URL: https://extendsclass.com/text-compare.html

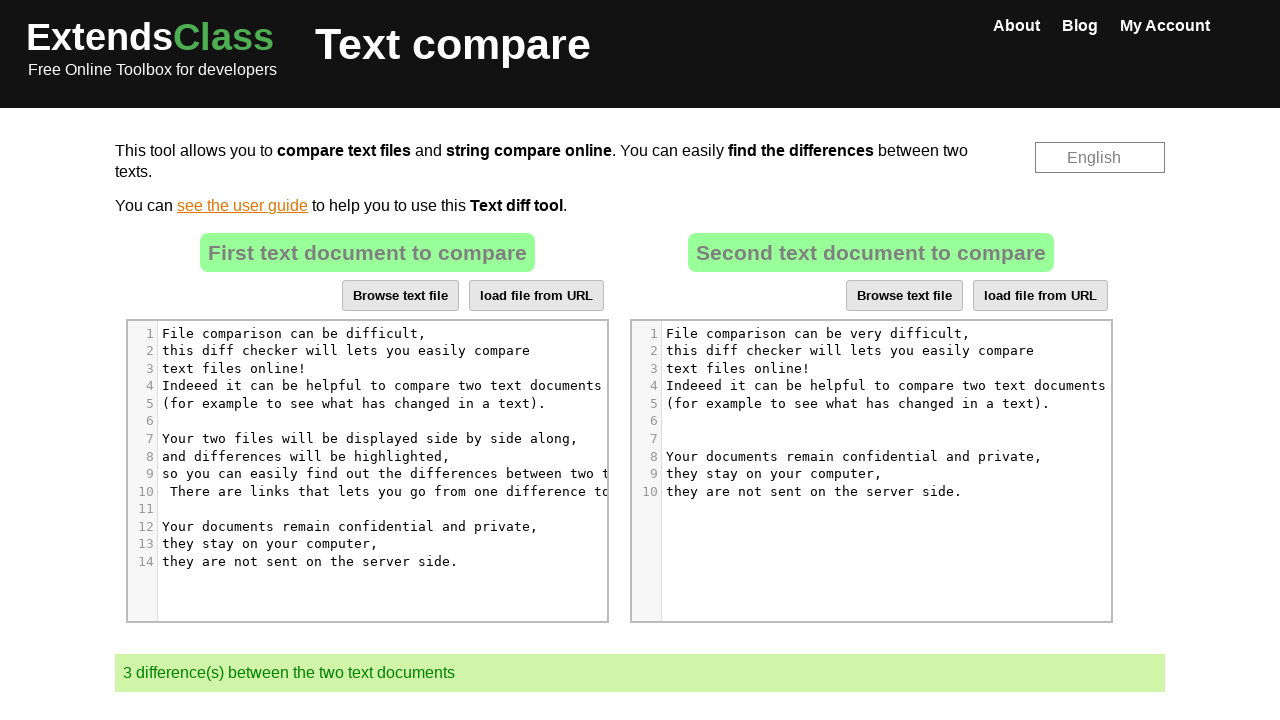

Waited for CodeMirror editor to load
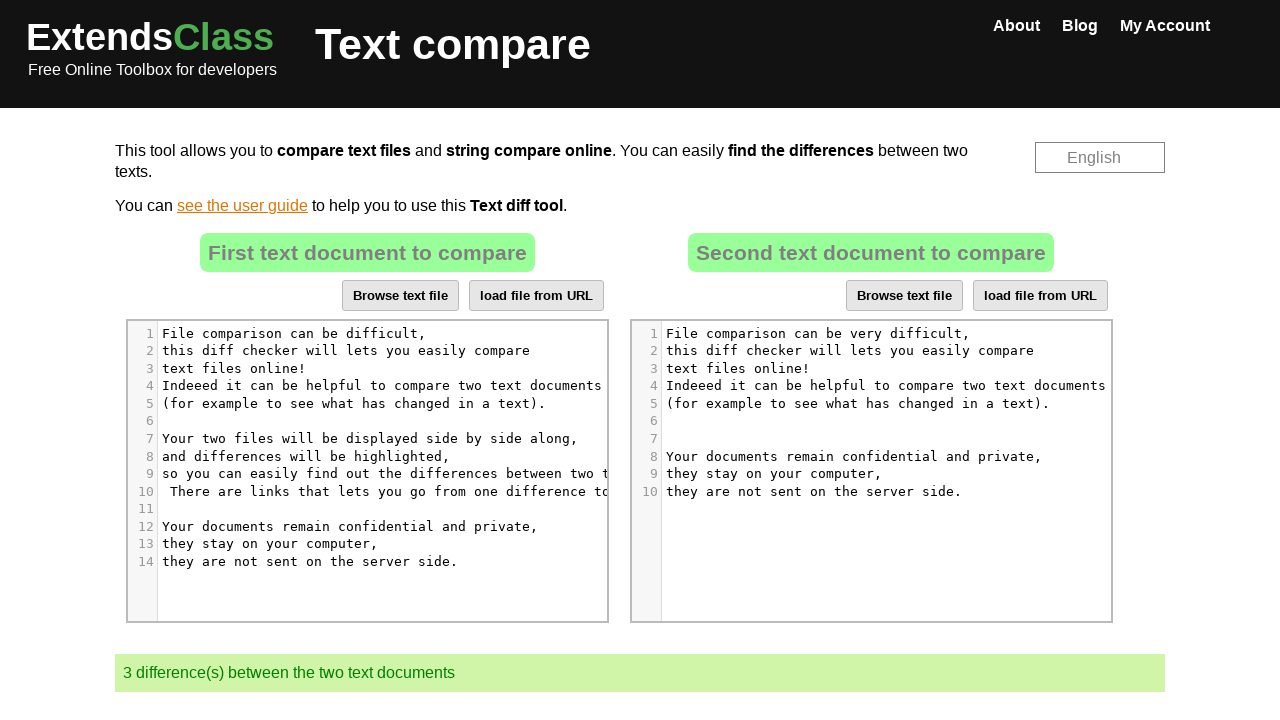

Retrieved all CodeMirror editor instances
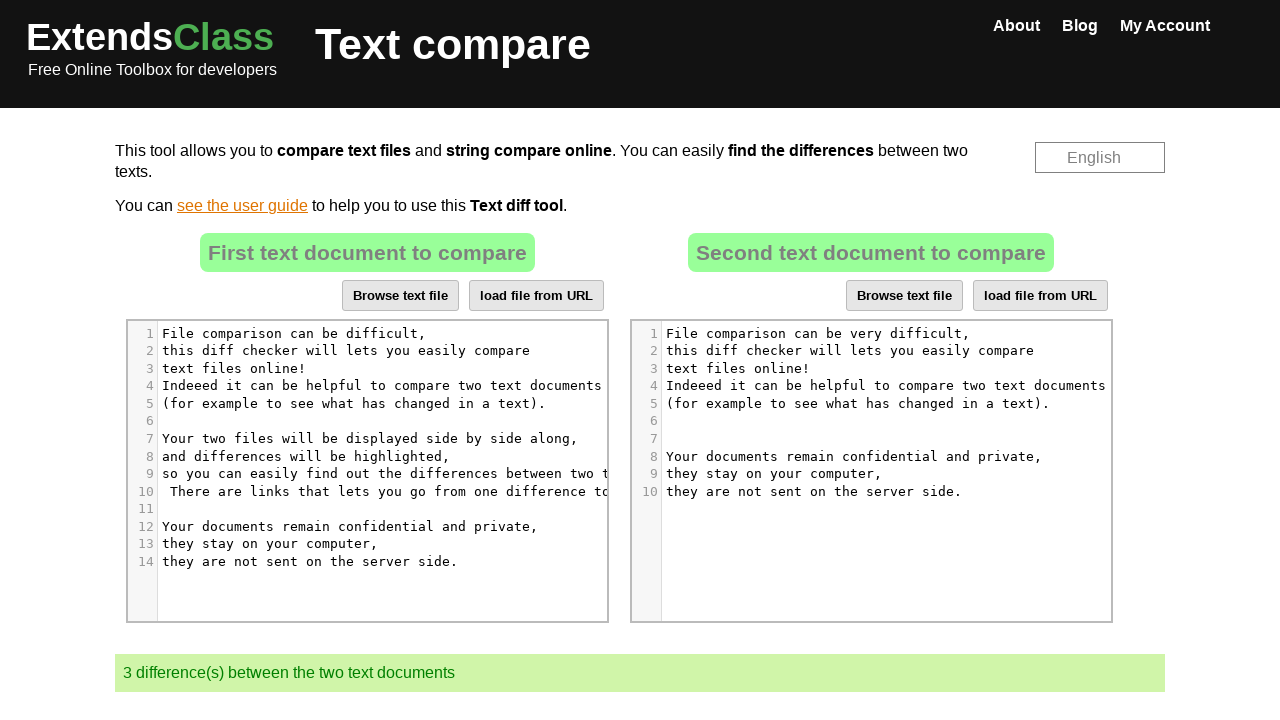

Clicked on first editor pane to focus it
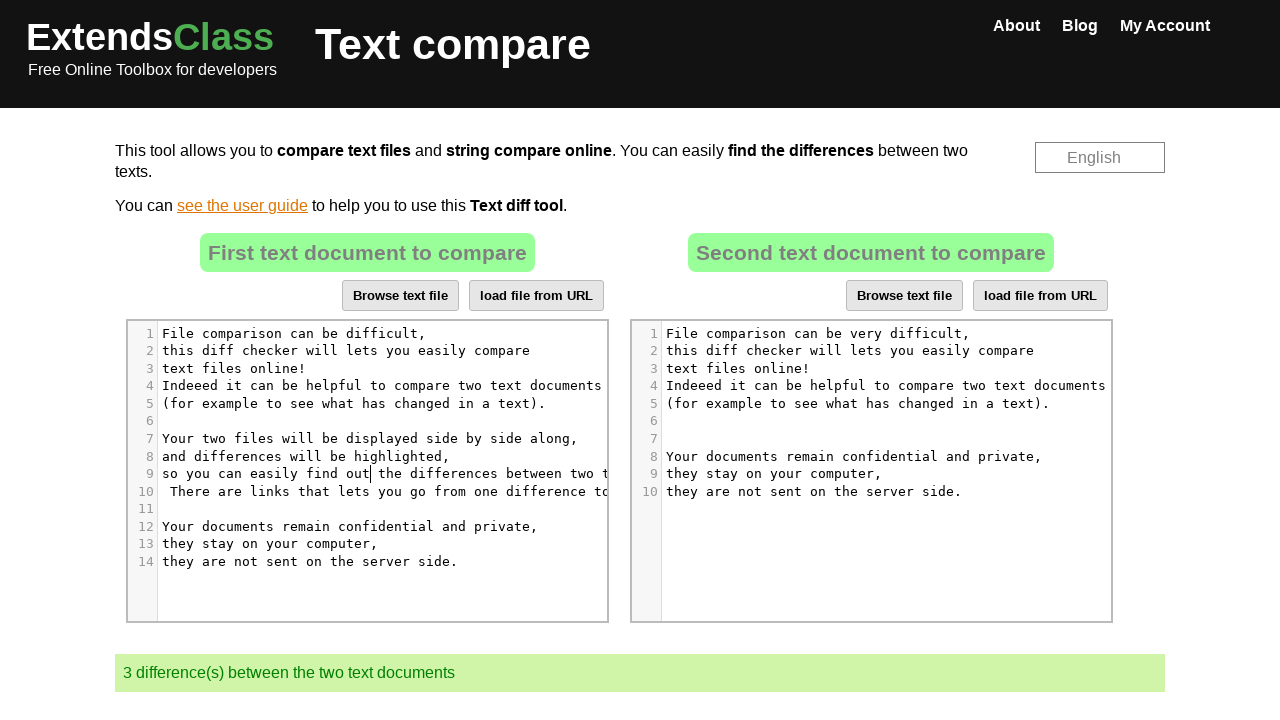

Selected all text in first editor using Ctrl+A
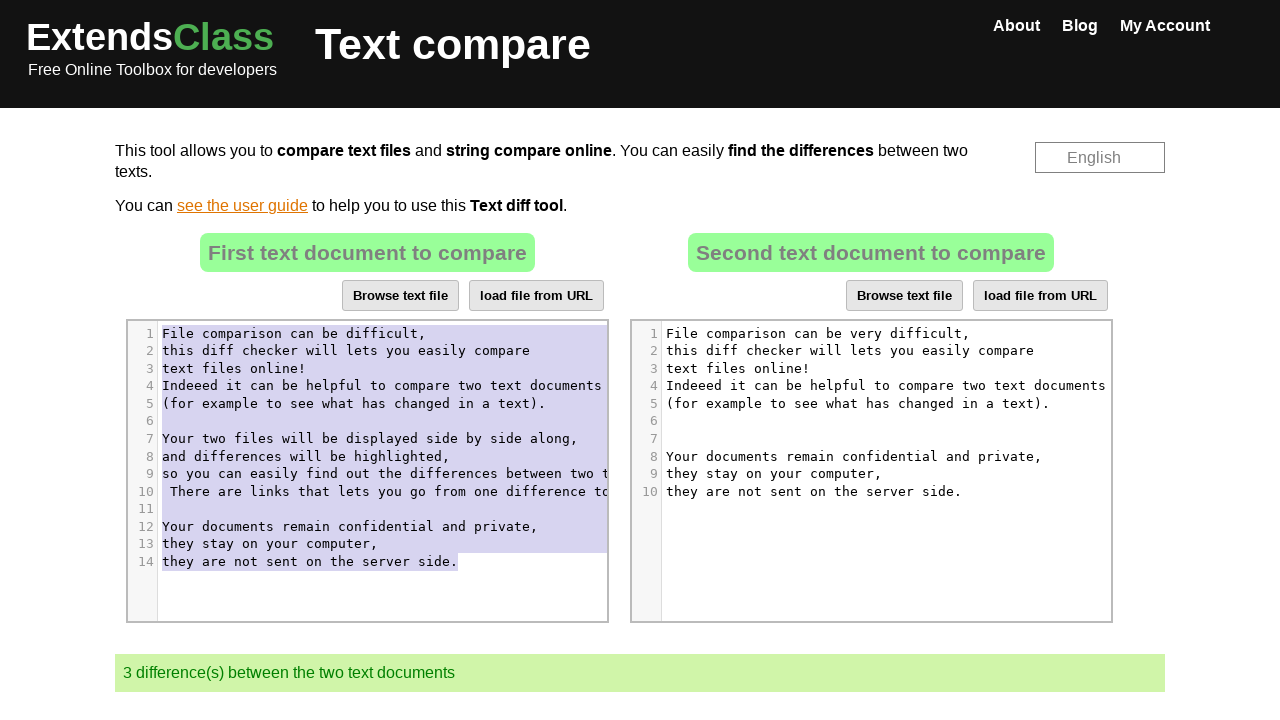

Copied selected text using Ctrl+C
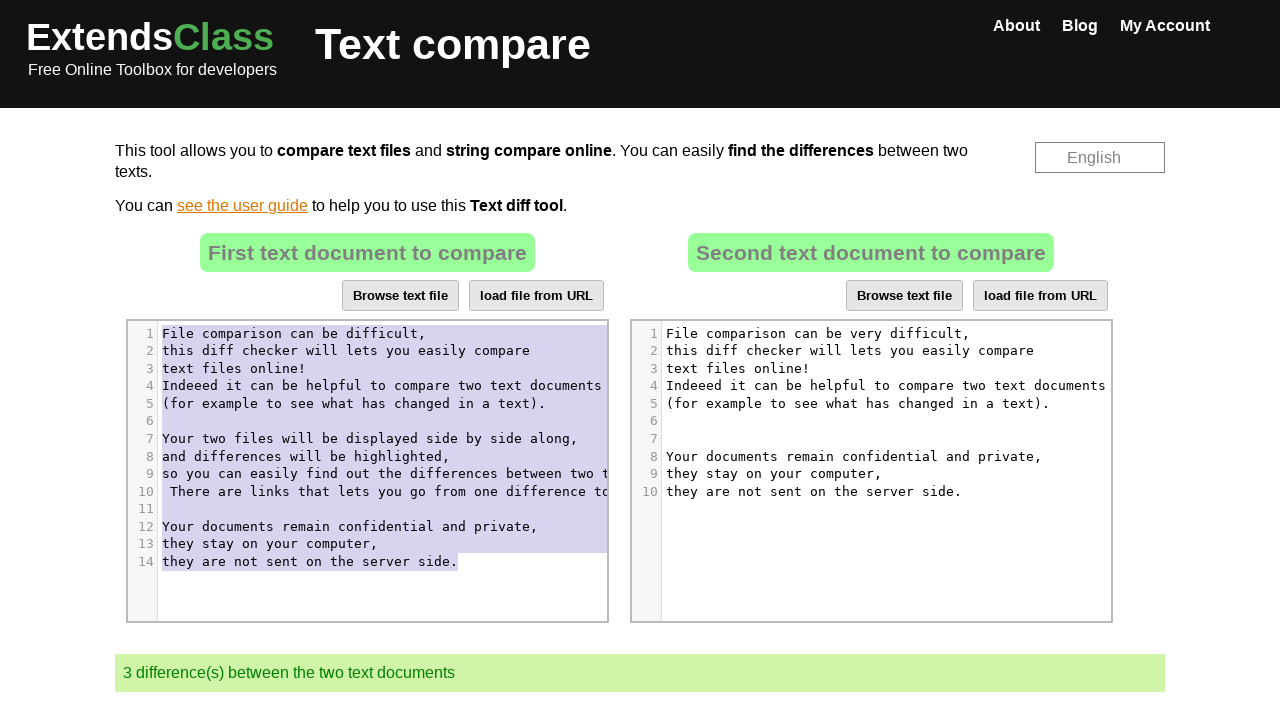

Clicked on second editor pane to focus it
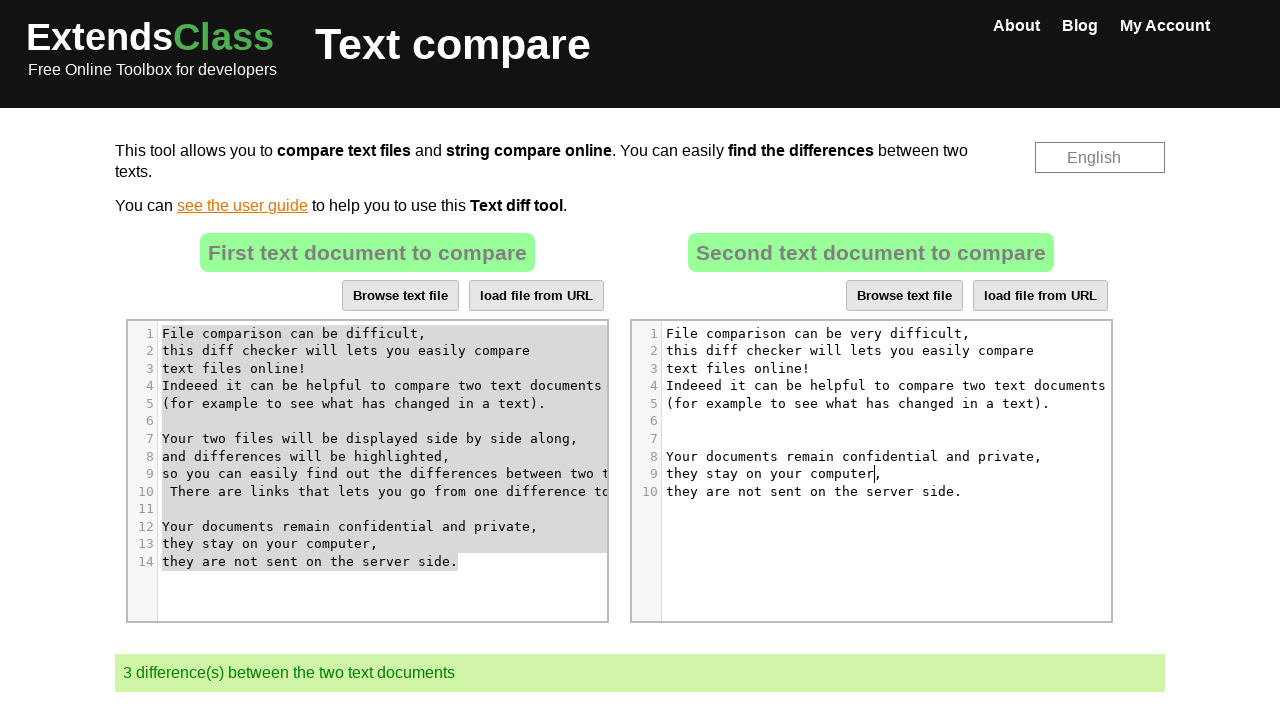

Selected all text in second editor using Ctrl+A
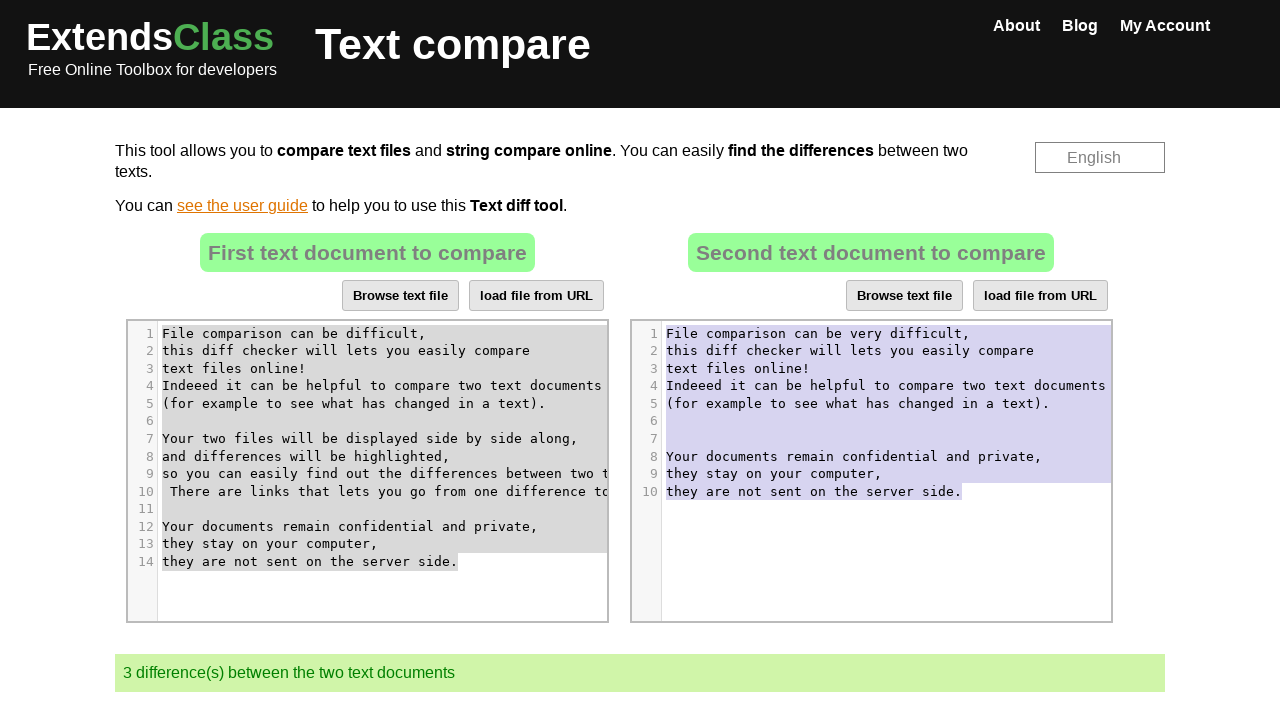

Pasted copied text into second editor using Ctrl+V
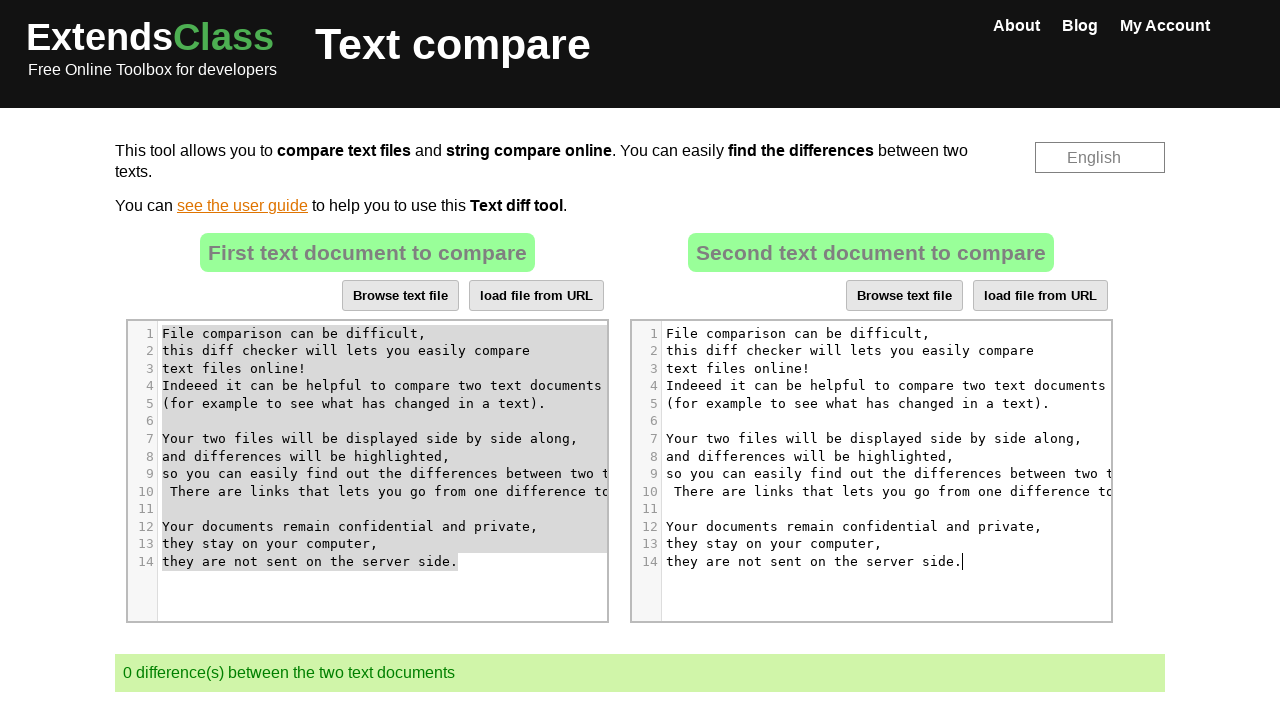

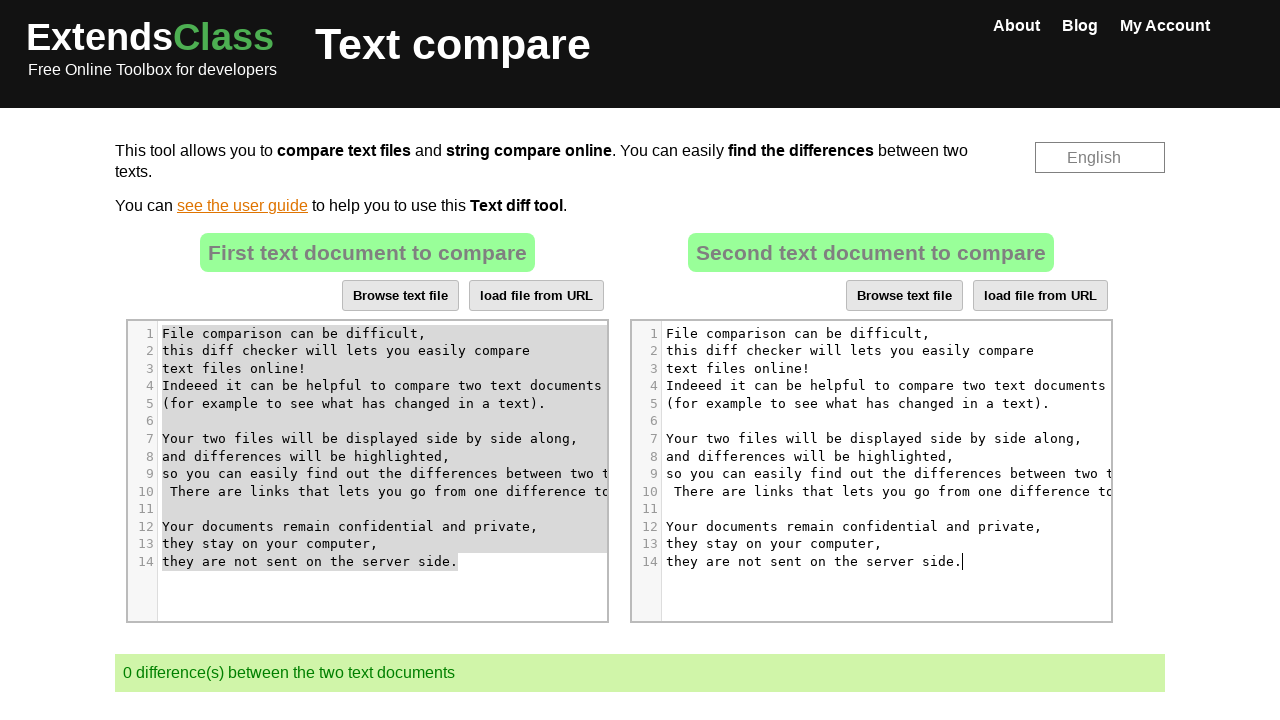